Tests sorting the Due column using more semantic CSS class selectors on the second table example.

Starting URL: http://the-internet.herokuapp.com/tables

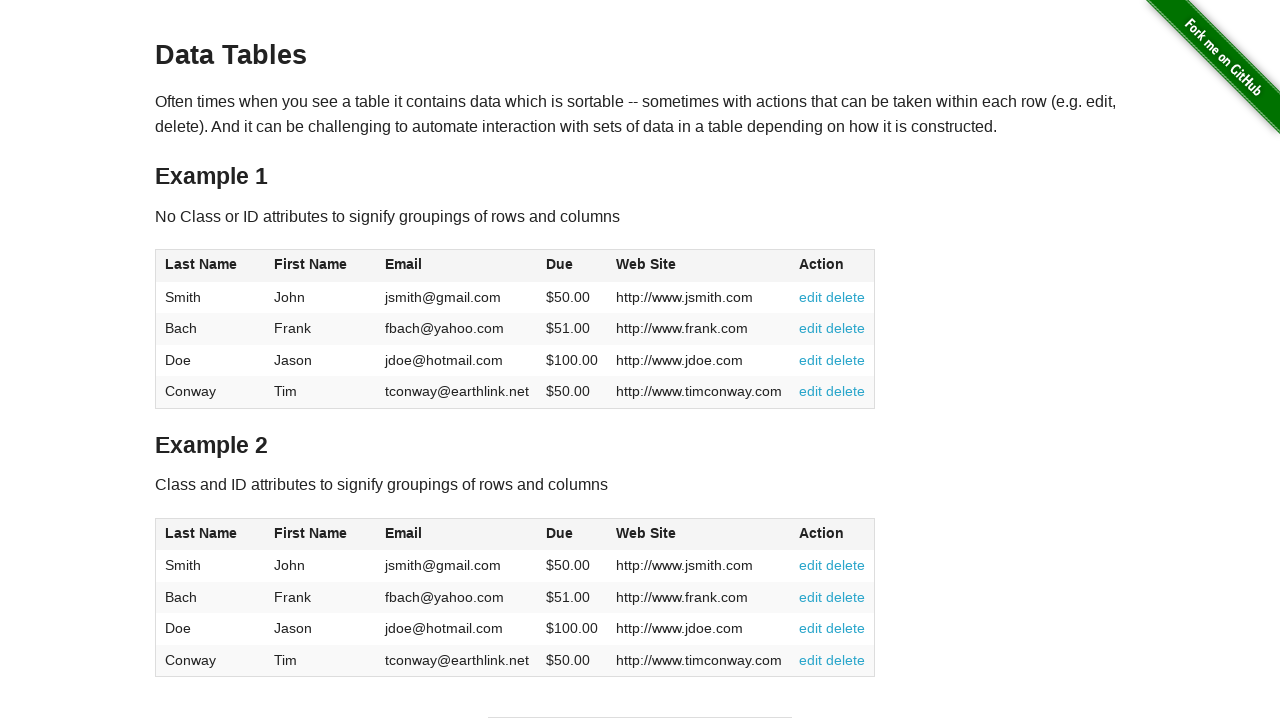

Clicked Due column header in second table to sort at (560, 533) on #table2 thead .dues
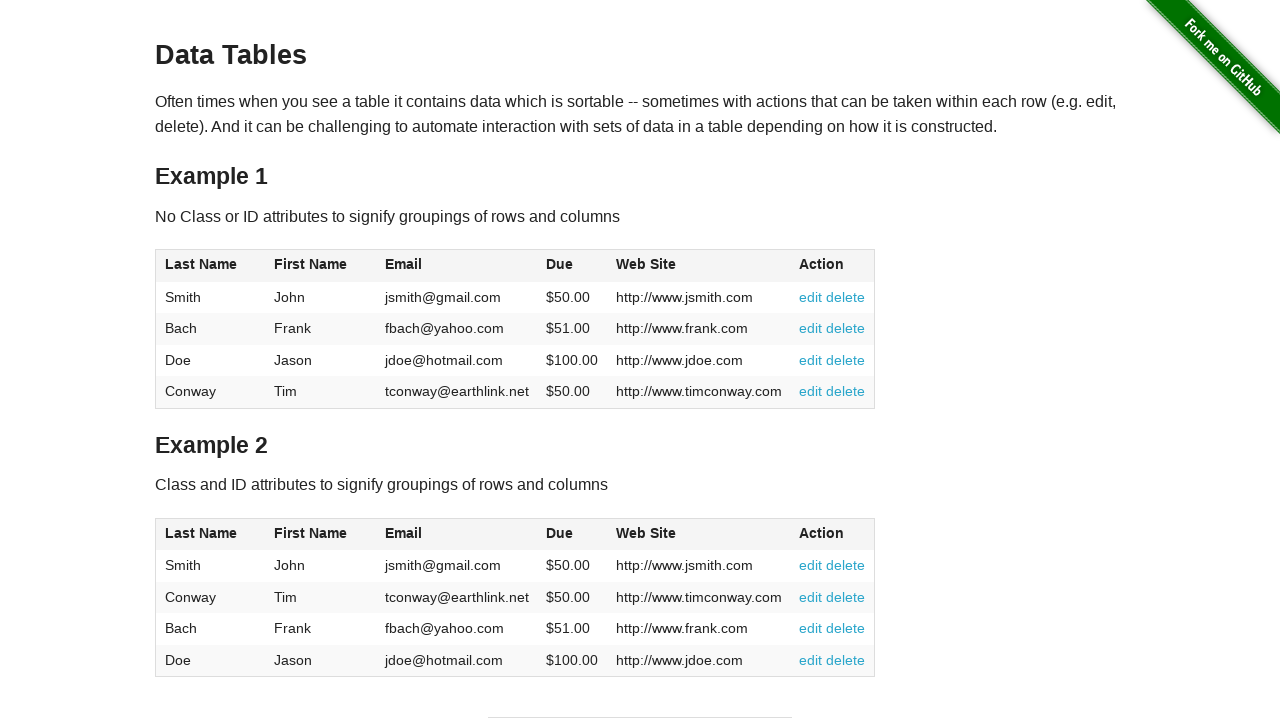

Due column elements loaded in second table
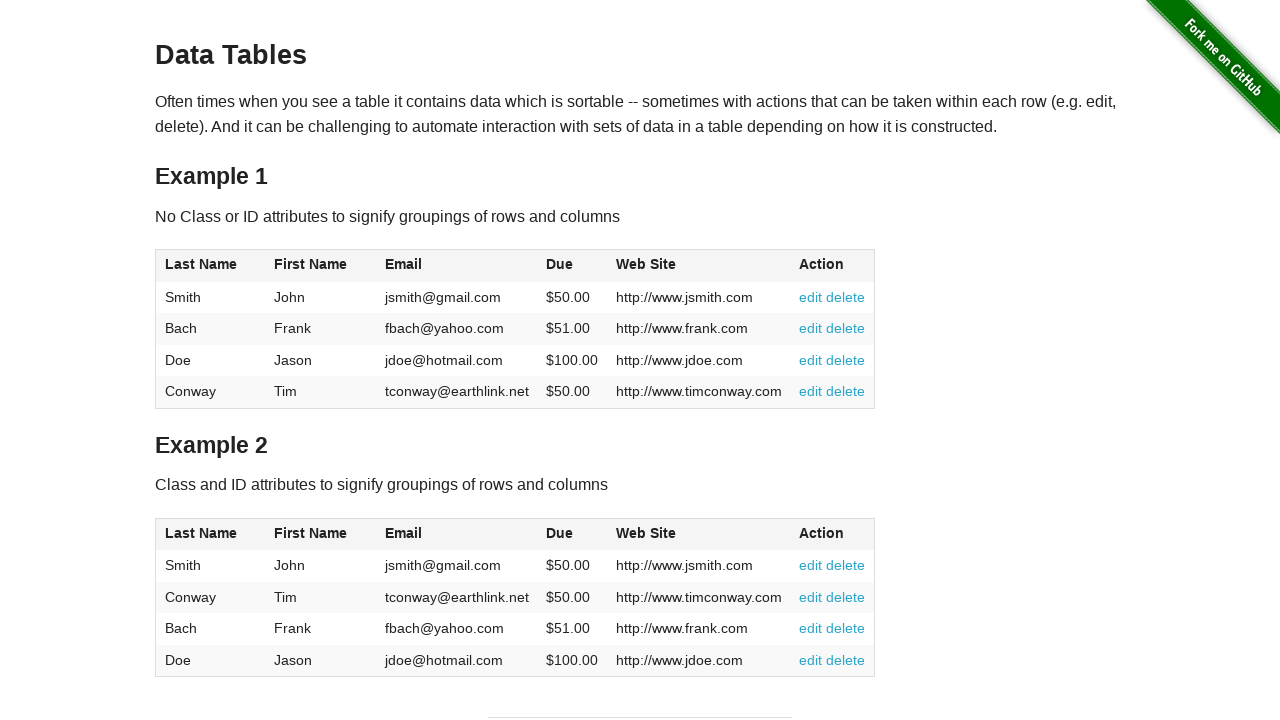

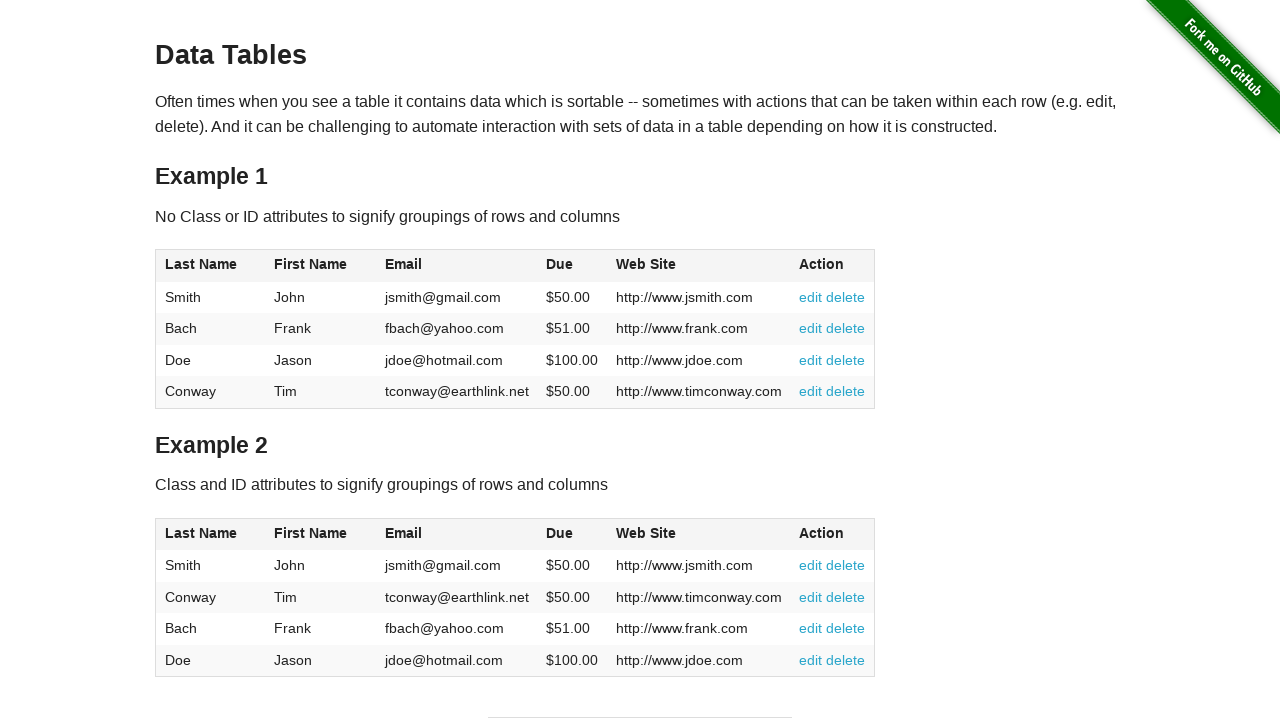